Tests that a todo item is removed when edited to an empty string

Starting URL: https://demo.playwright.dev/todomvc

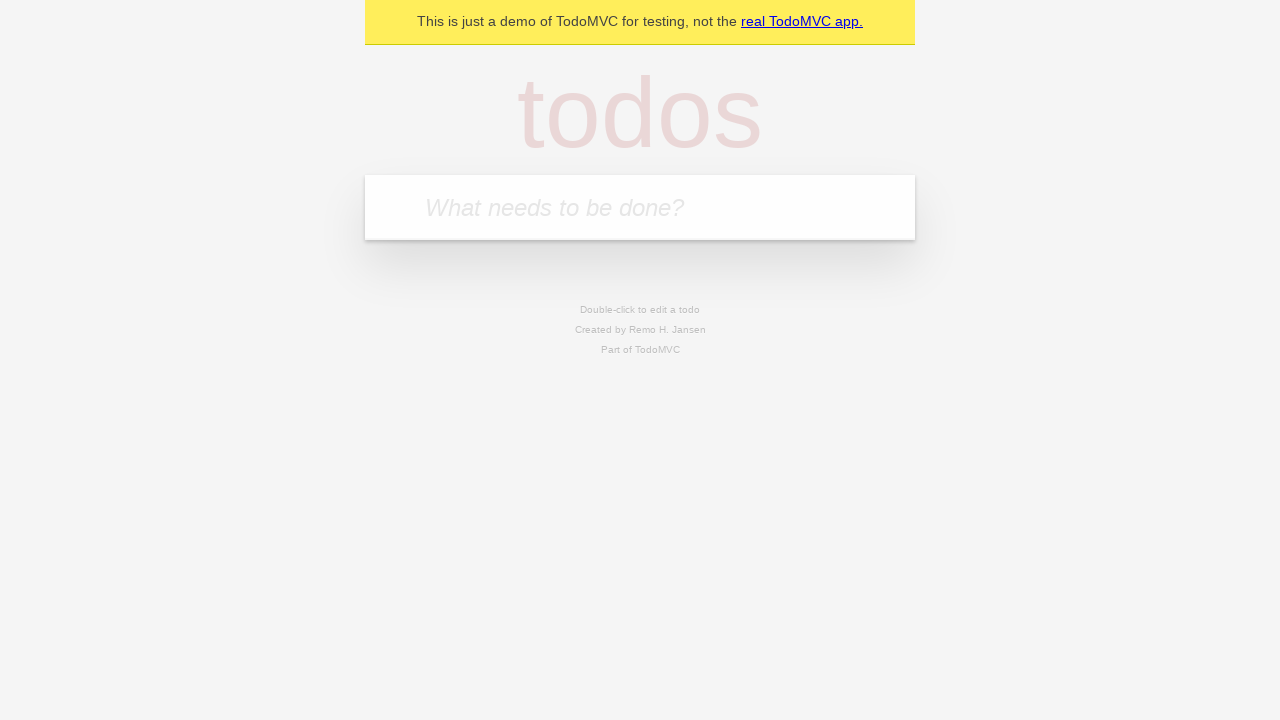

Filled todo input with 'buy some cheese' on internal:attr=[placeholder="What needs to be done?"i]
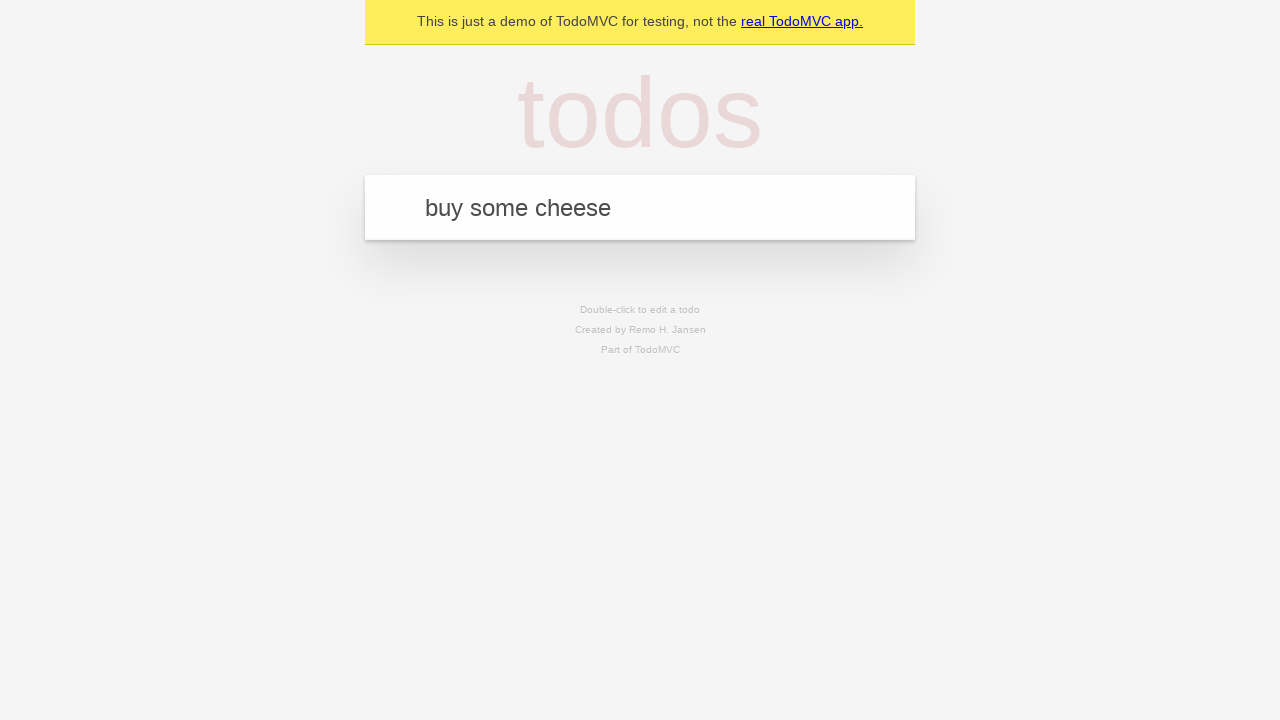

Pressed Enter to create first todo on internal:attr=[placeholder="What needs to be done?"i]
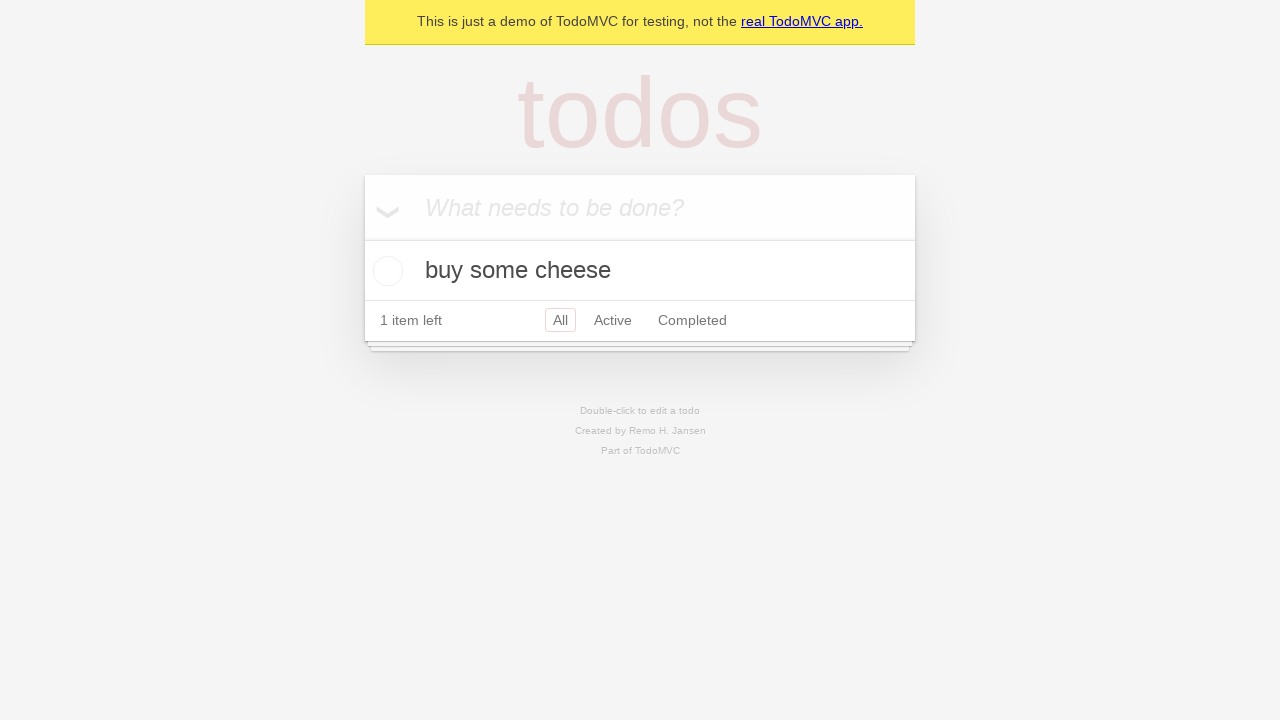

Filled todo input with 'feed the cat' on internal:attr=[placeholder="What needs to be done?"i]
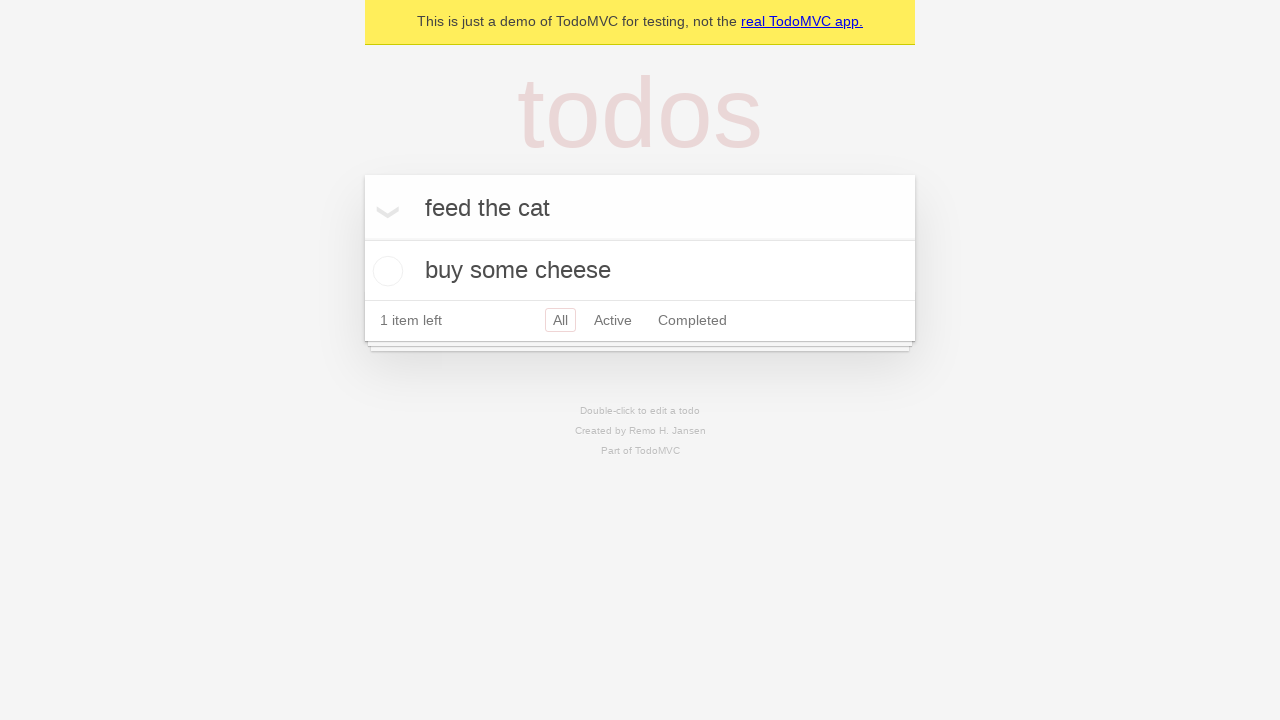

Pressed Enter to create second todo on internal:attr=[placeholder="What needs to be done?"i]
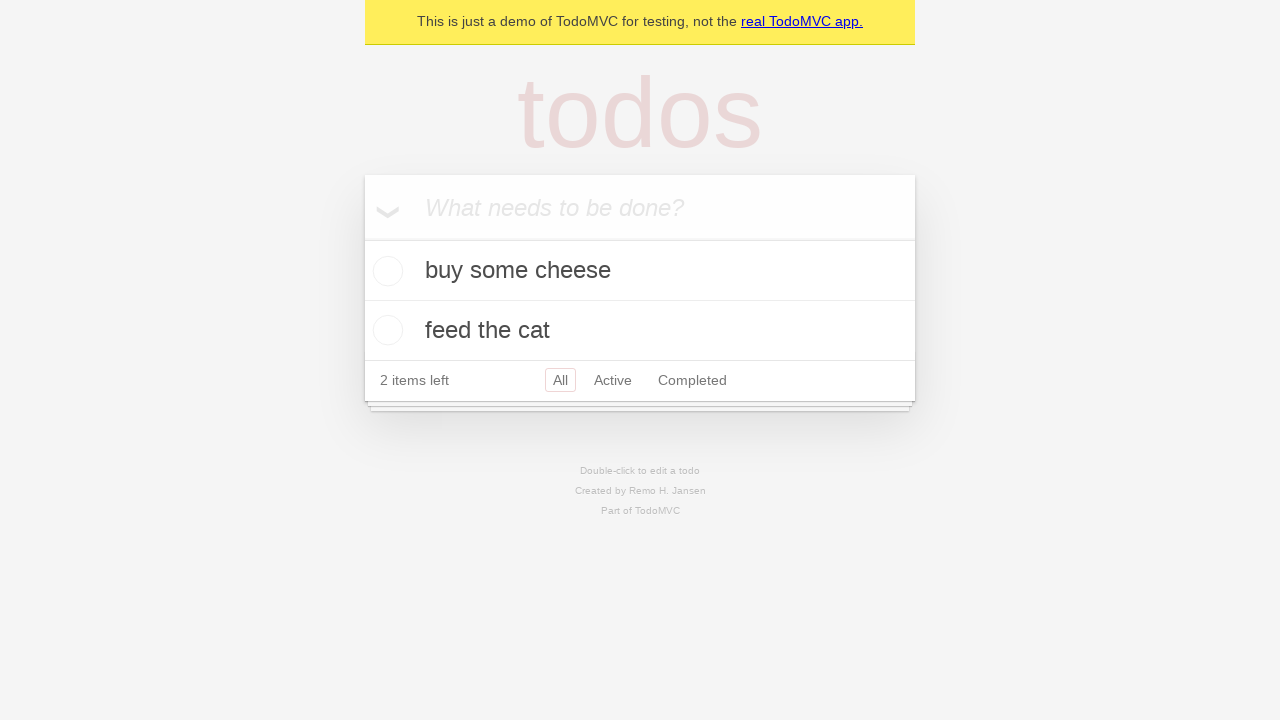

Filled todo input with 'book a doctors appointment' on internal:attr=[placeholder="What needs to be done?"i]
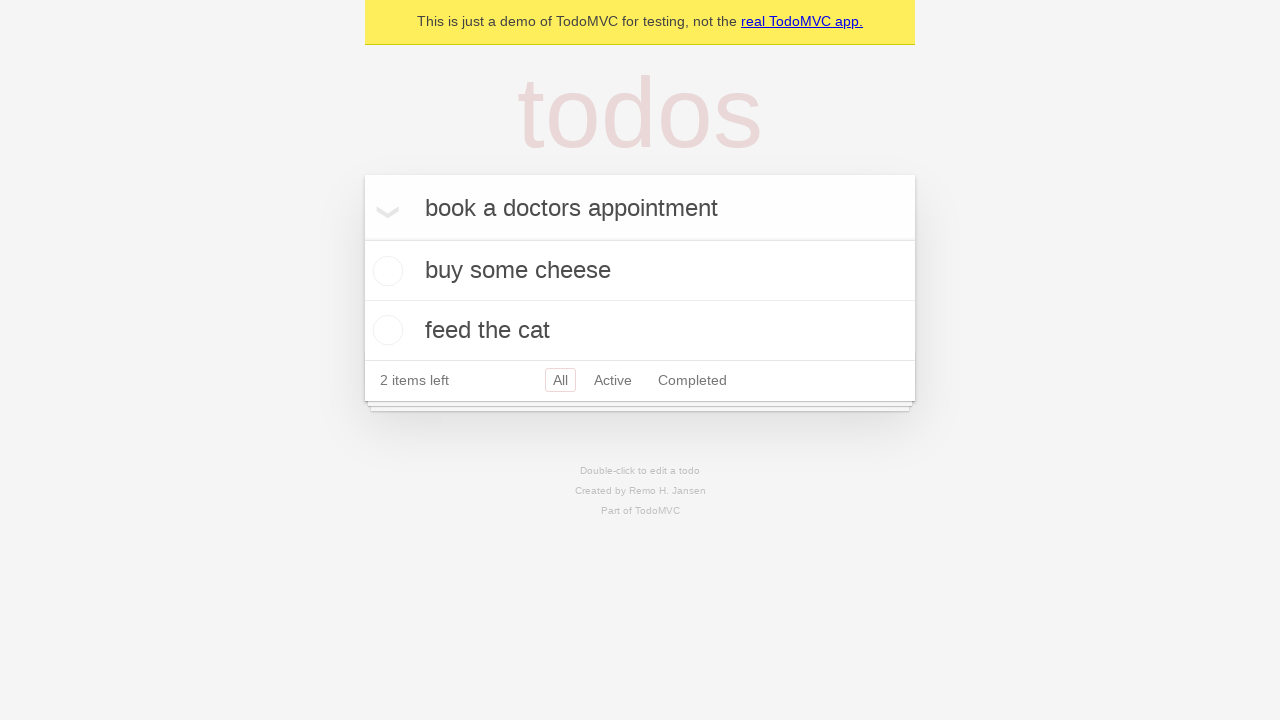

Pressed Enter to create third todo on internal:attr=[placeholder="What needs to be done?"i]
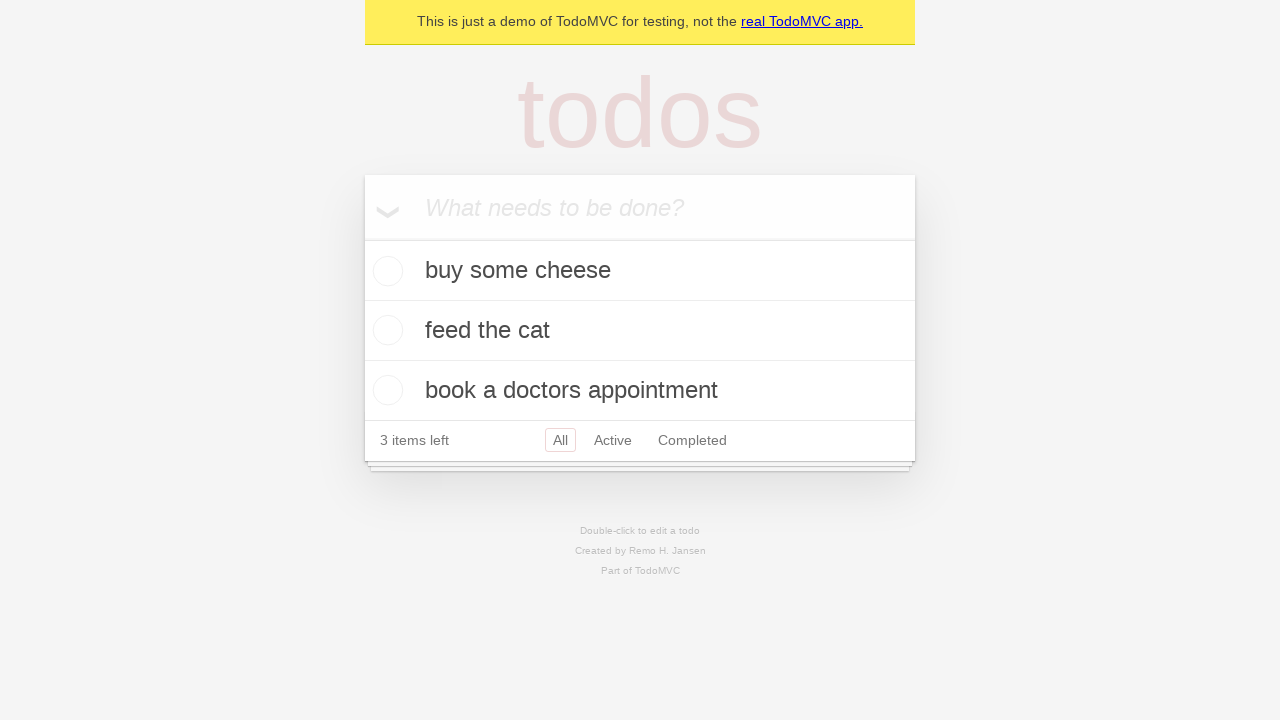

Double-clicked second todo item to enter edit mode at (640, 331) on internal:testid=[data-testid="todo-item"s] >> nth=1
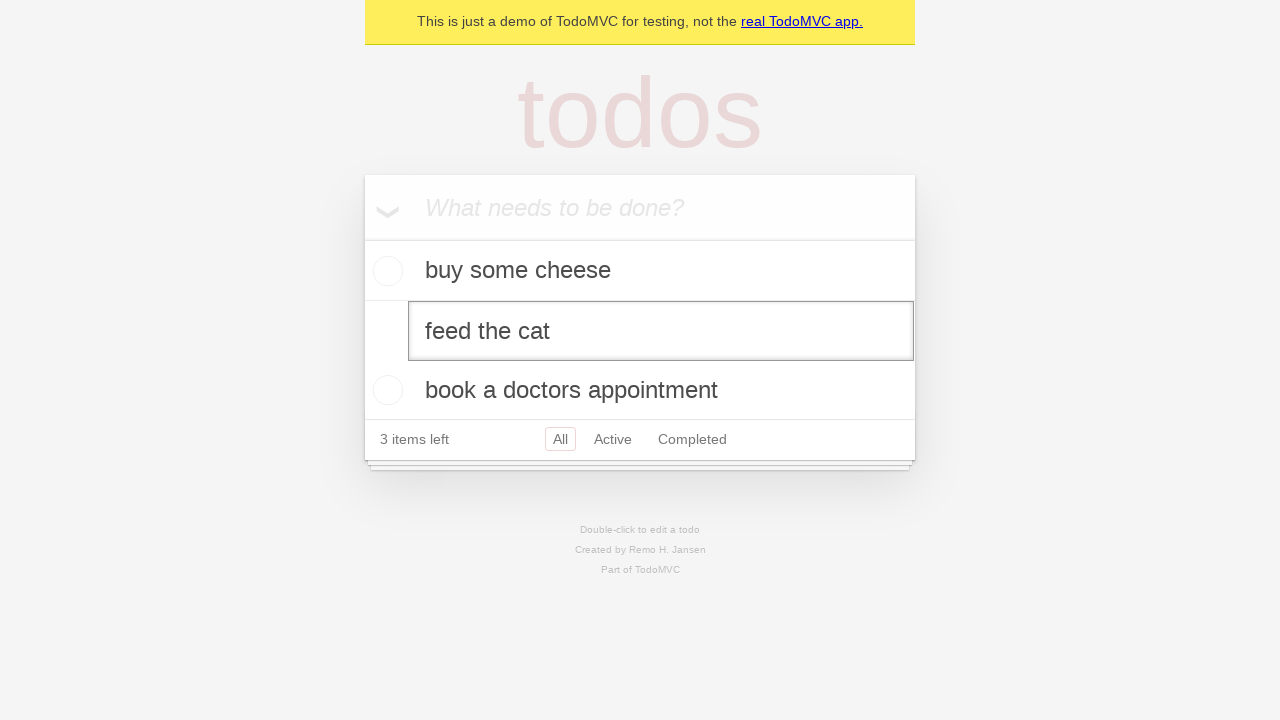

Cleared text in edit field to empty string on internal:testid=[data-testid="todo-item"s] >> nth=1 >> internal:role=textbox[nam
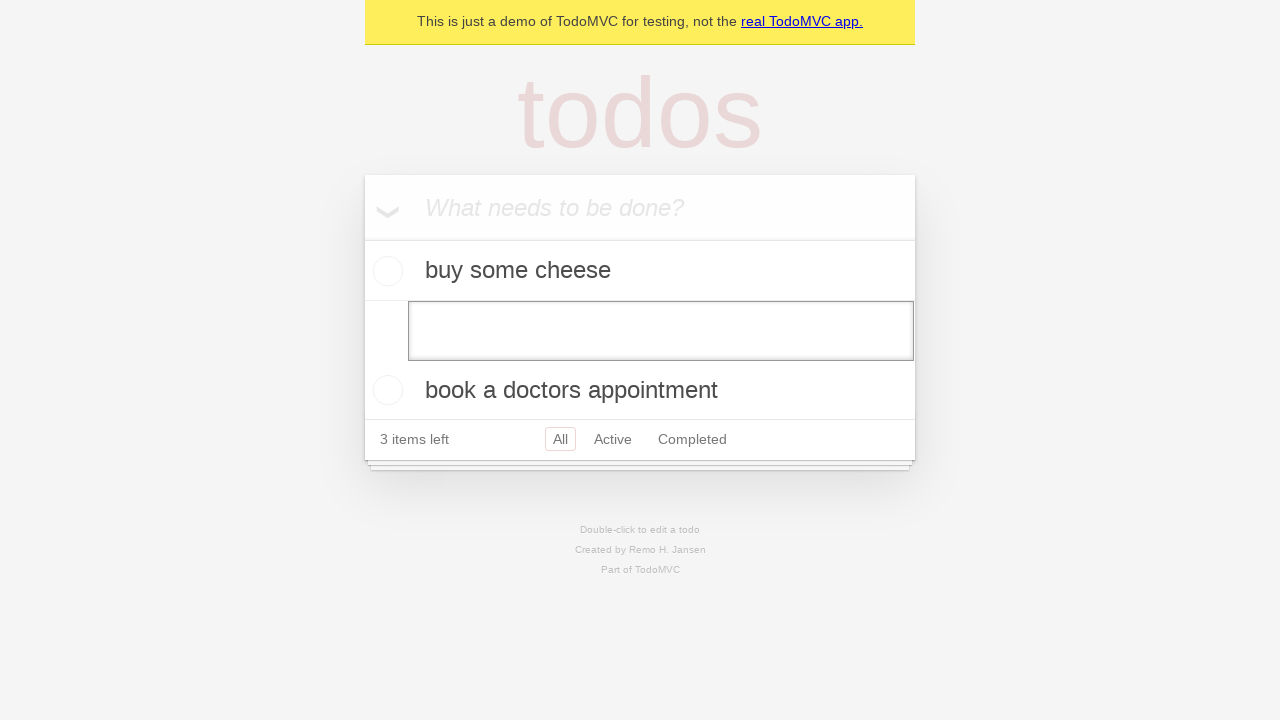

Pressed Enter to confirm empty text and remove todo item on internal:testid=[data-testid="todo-item"s] >> nth=1 >> internal:role=textbox[nam
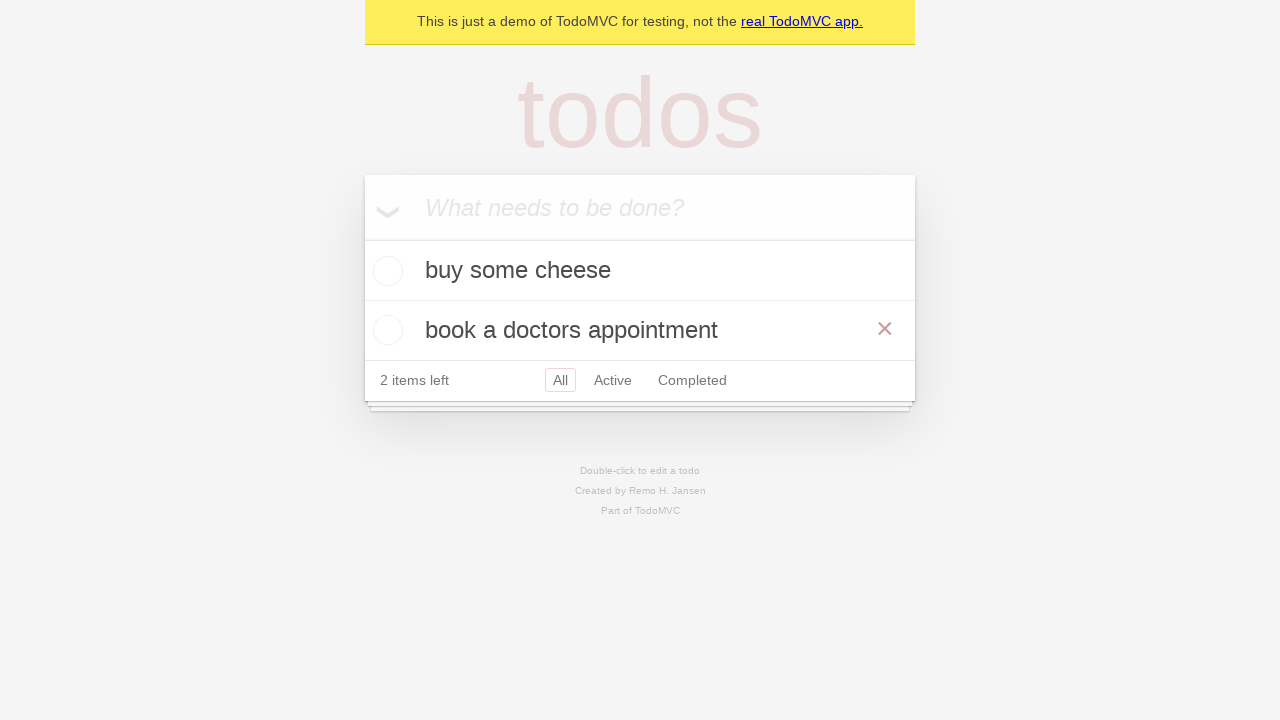

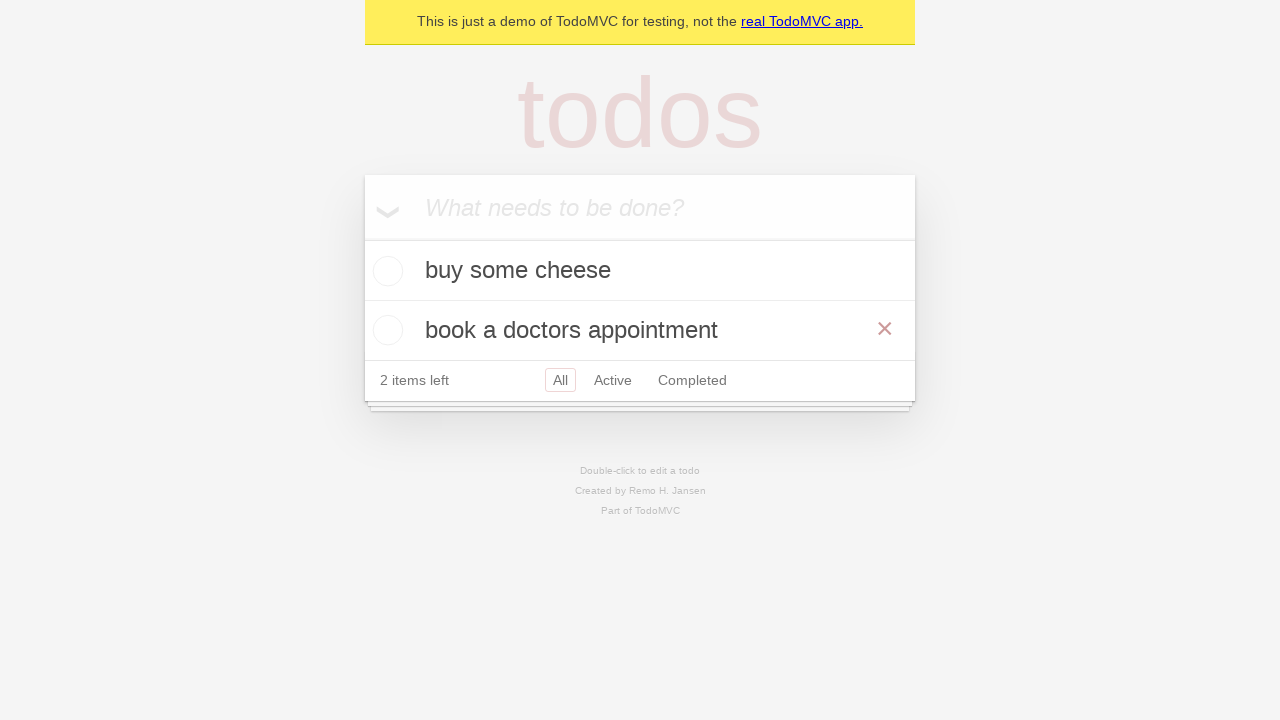